Tests showing a hidden element by clicking a button and waiting for the hidden element to appear

Starting URL: https://dgotlieb.github.io/Selenium/synchronization.html

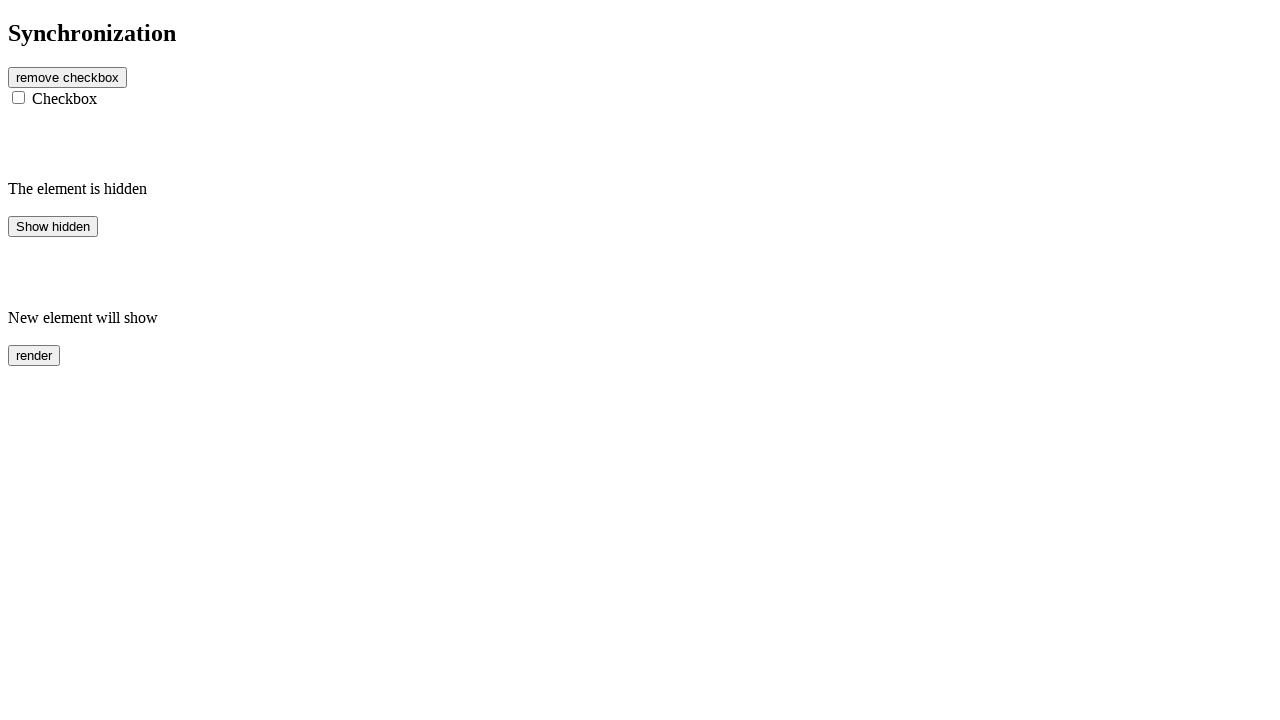

Navigated to synchronization test page
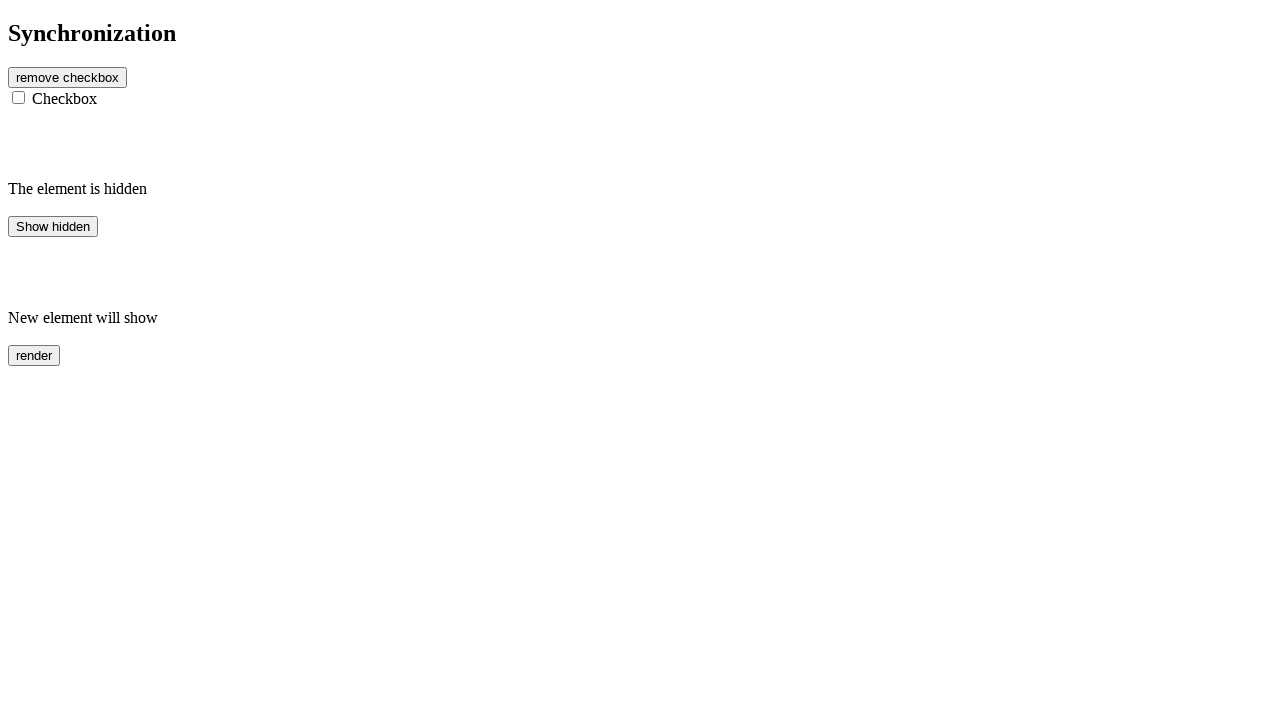

Clicked button to show hidden element at (53, 226) on #hidden
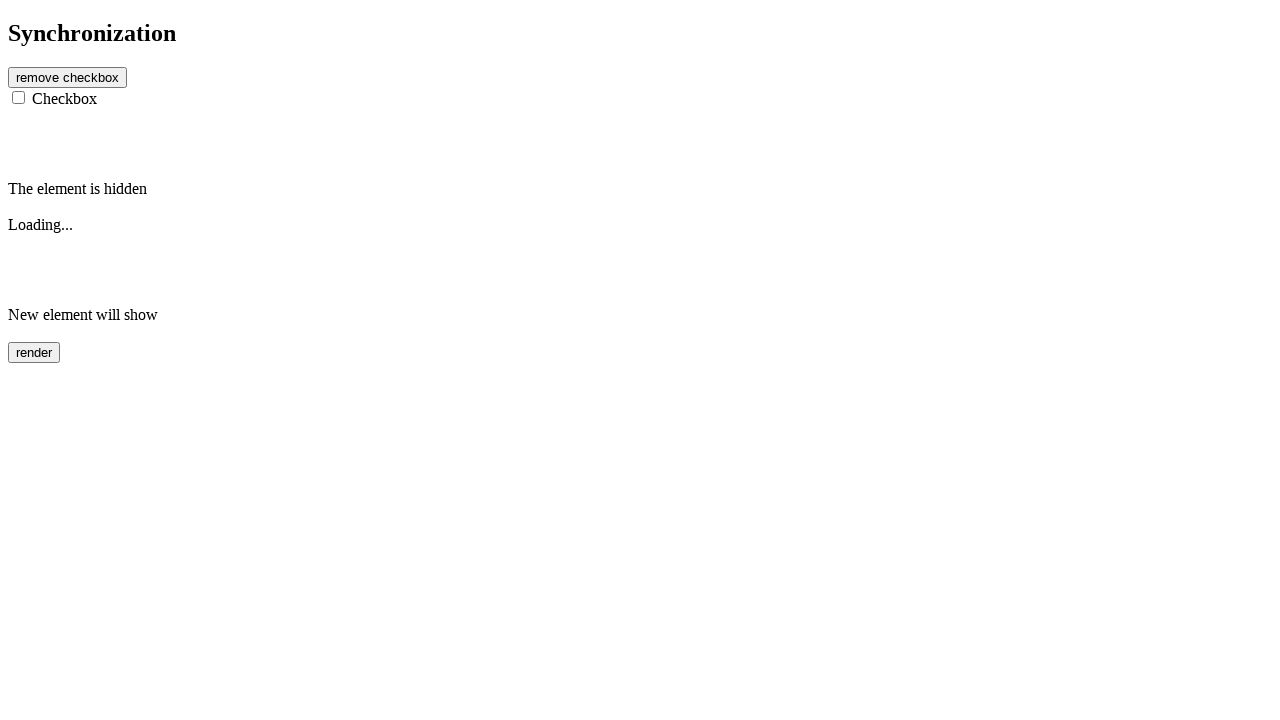

Hidden element appeared after clicking trigger button
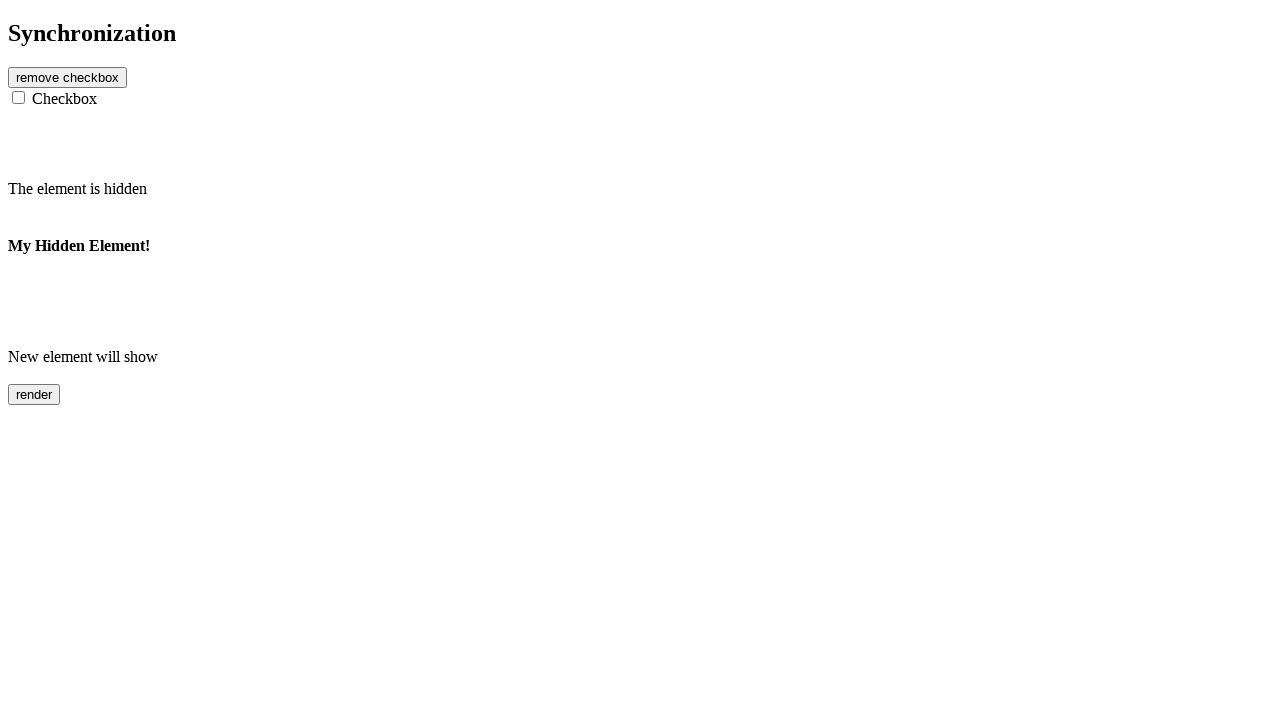

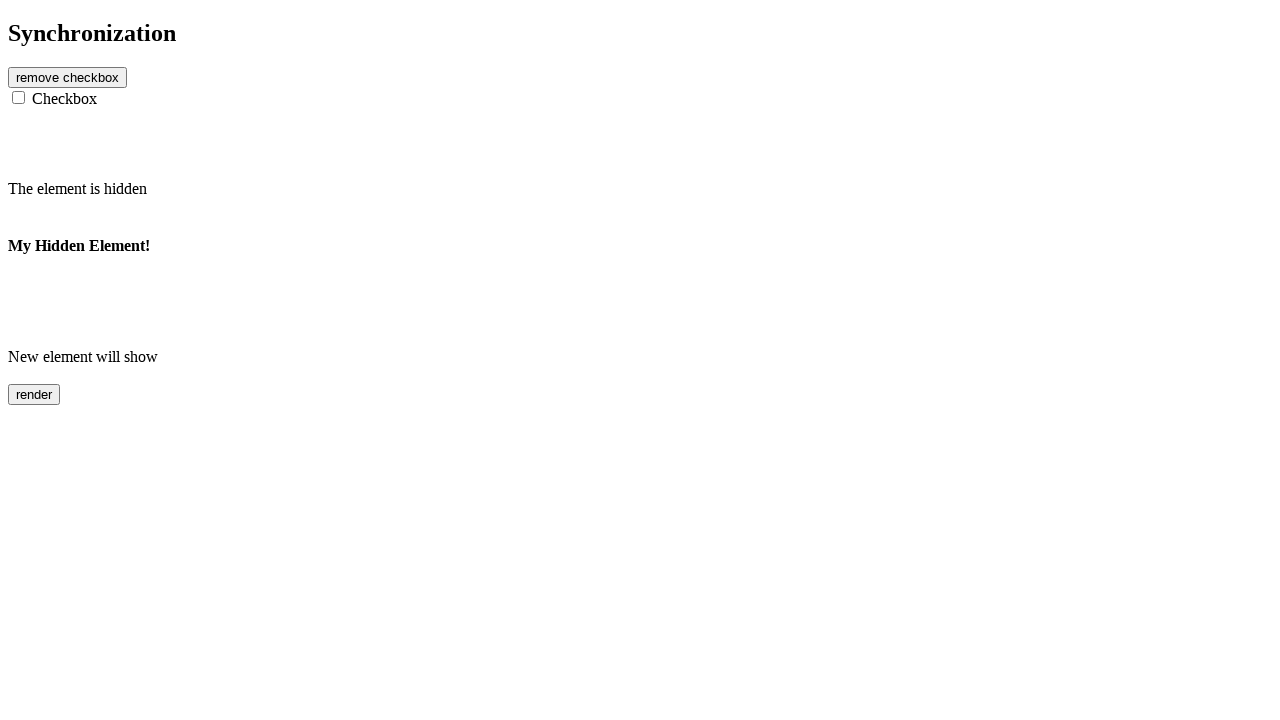